Tests that the Clear completed button displays correct text

Starting URL: https://demo.playwright.dev/todomvc

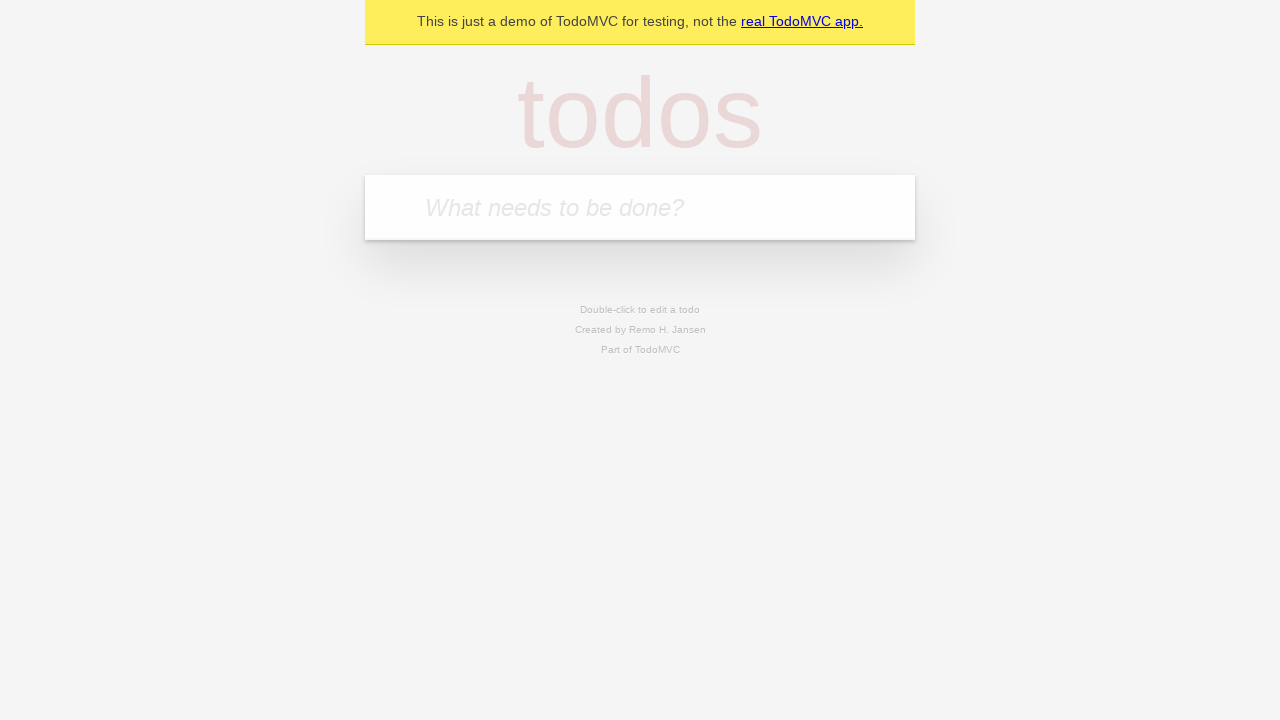

Filled first todo input with 'buy some cheese' on .new-todo
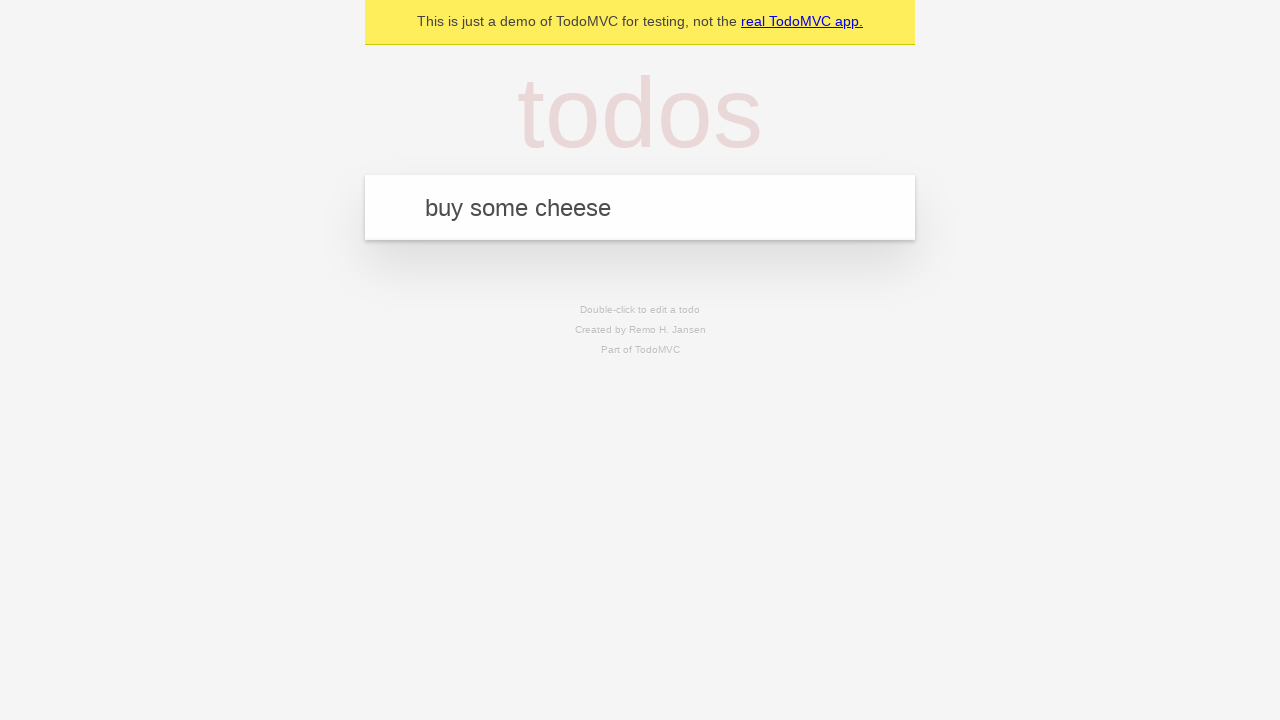

Pressed Enter to create first todo on .new-todo
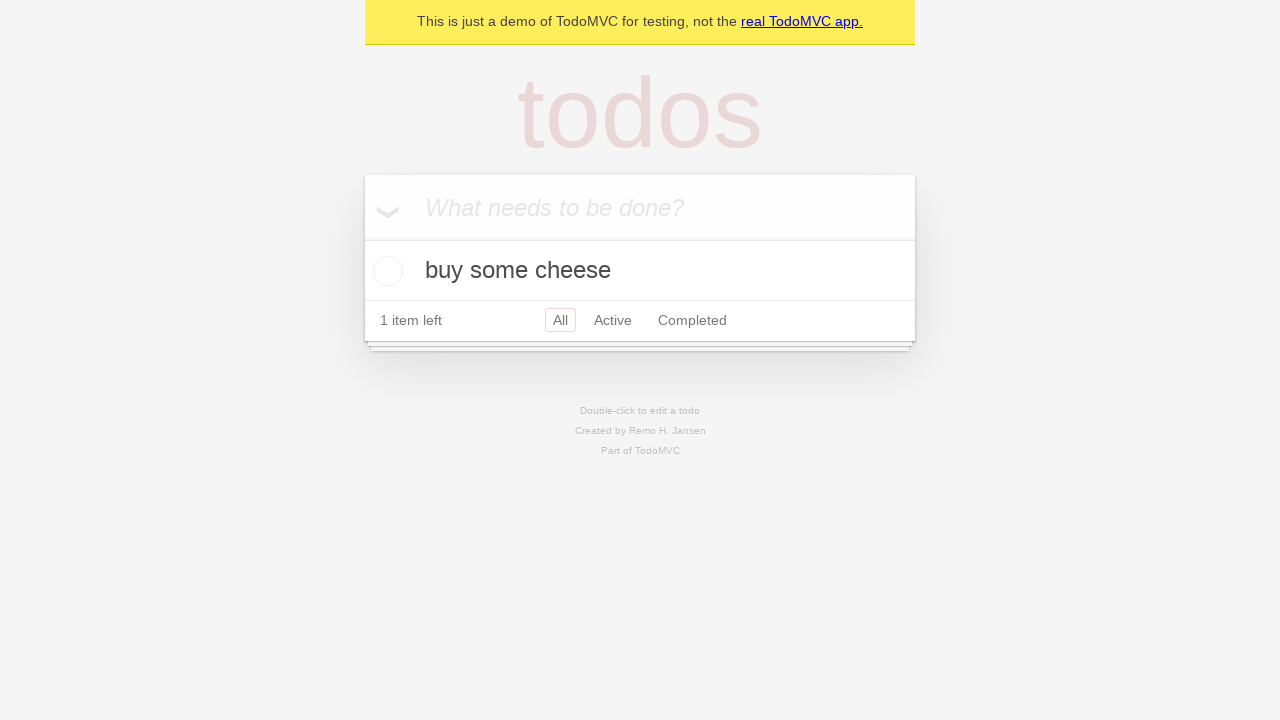

Filled second todo input with 'feed the cat' on .new-todo
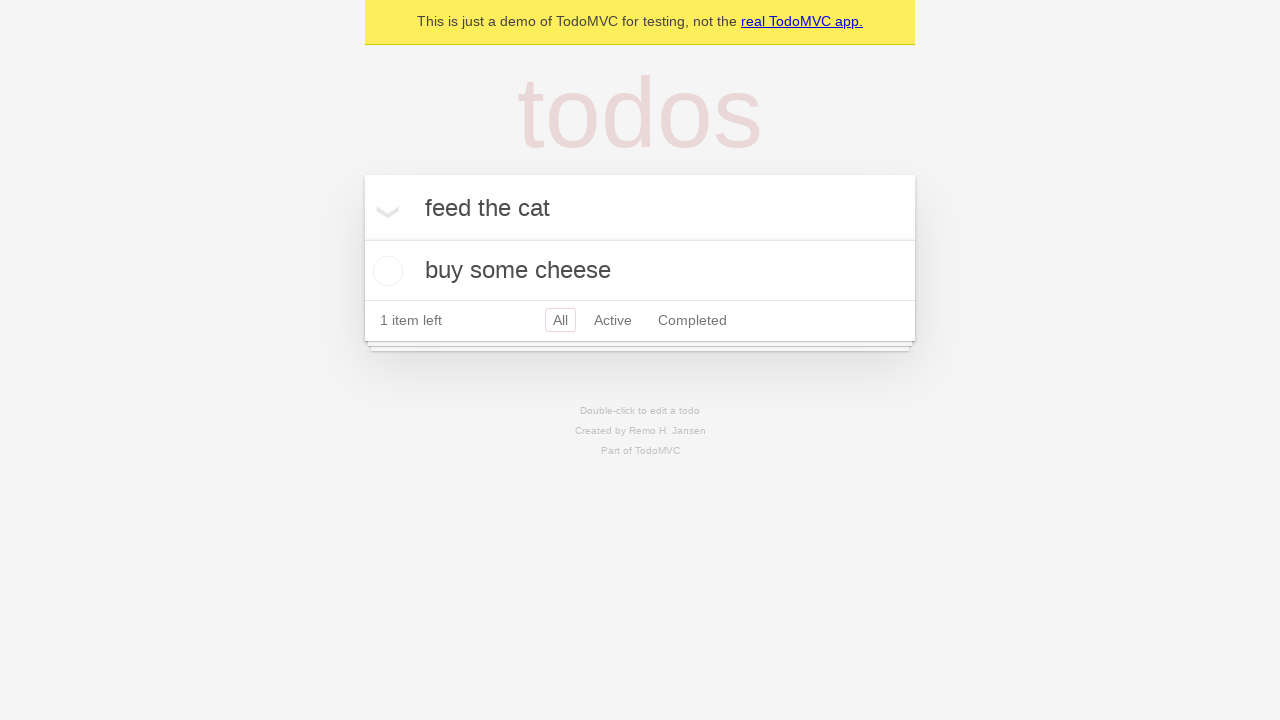

Pressed Enter to create second todo on .new-todo
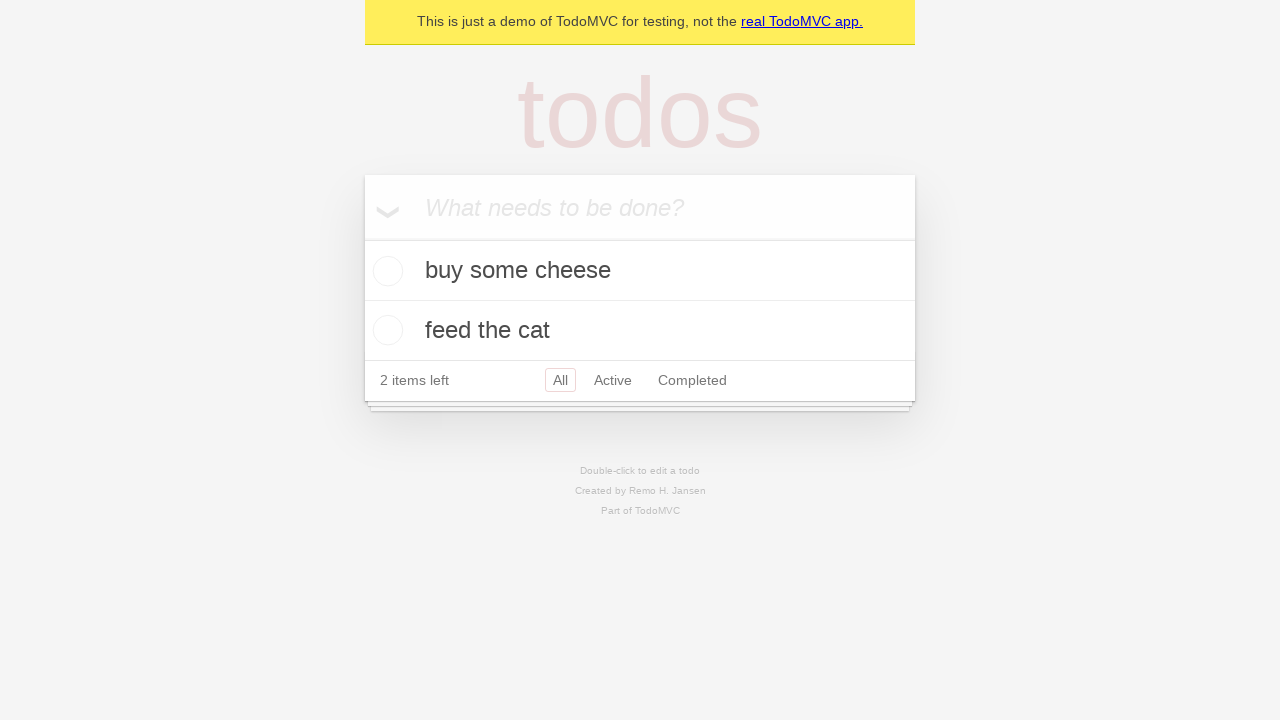

Filled third todo input with 'book a doctors appointment' on .new-todo
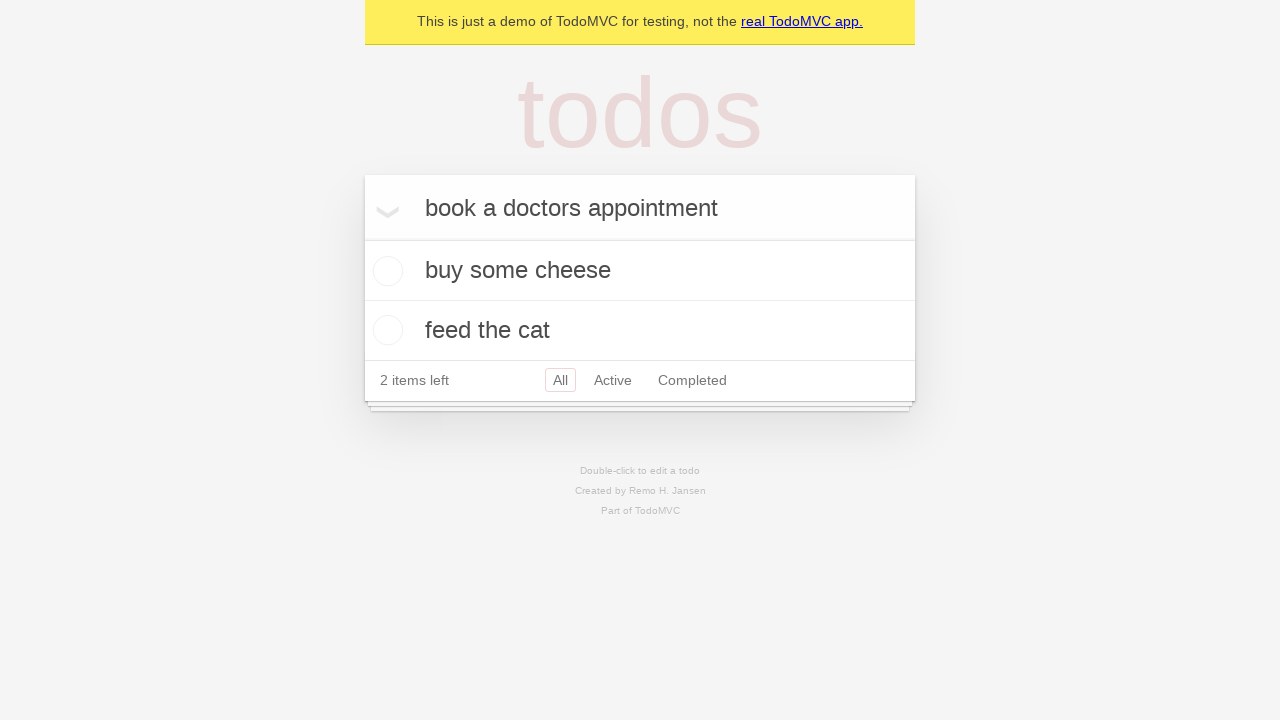

Pressed Enter to create third todo on .new-todo
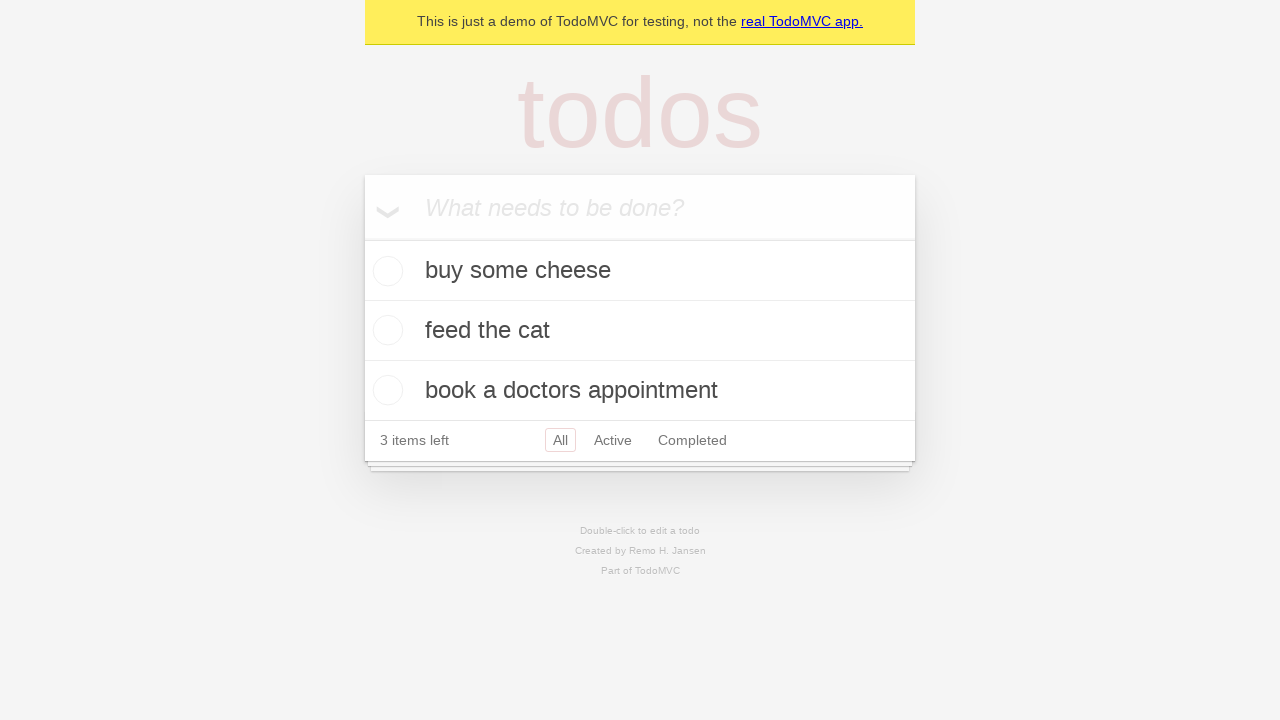

Checked the first todo item at (385, 271) on .todo-list li .toggle >> nth=0
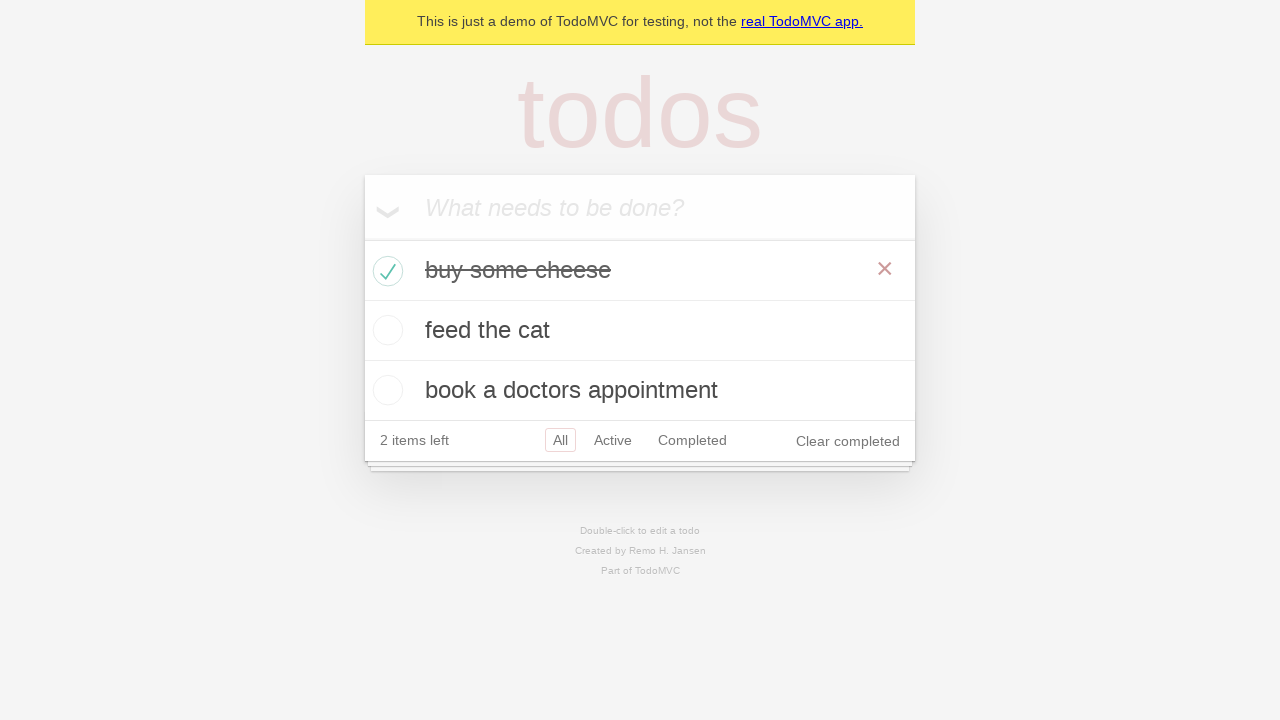

Clear completed button appeared
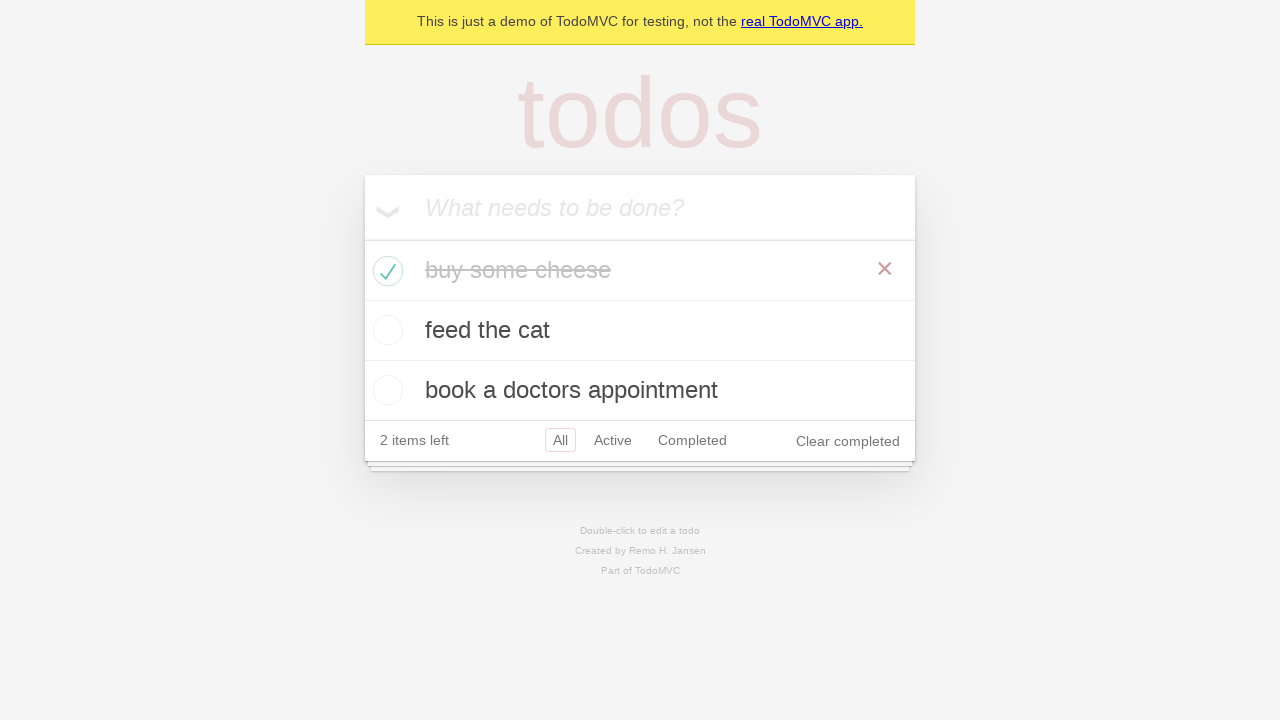

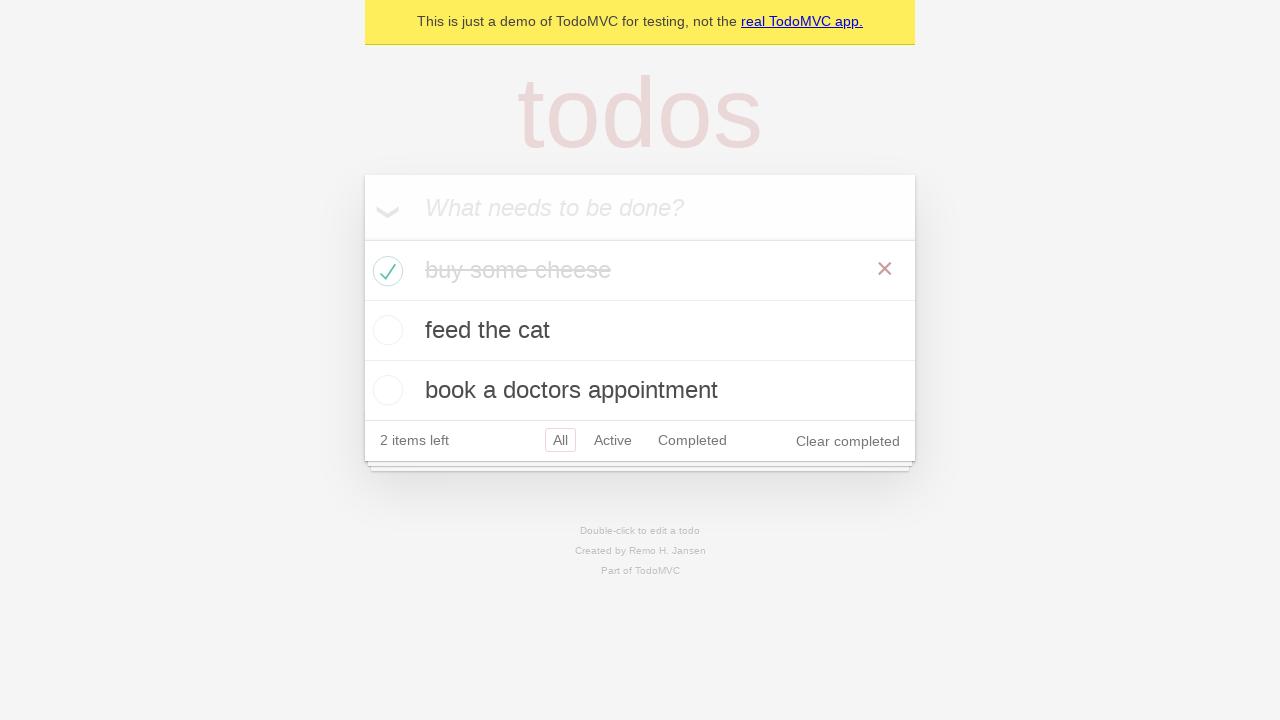